Tests mouse hover functionality by hovering over an element and clicking a revealed link

Starting URL: https://rahulshettyacademy.com/AutomationPractice

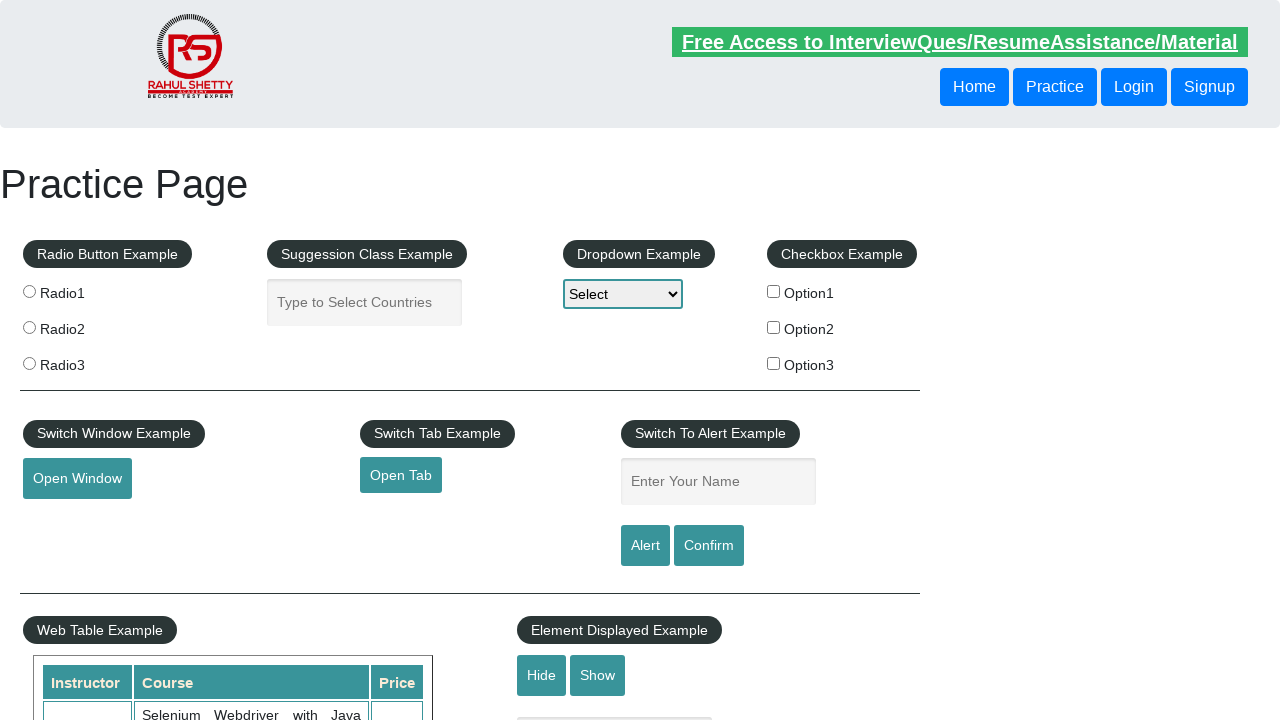

Hovered over mouse hover element to reveal hidden link at (83, 361) on #mousehover
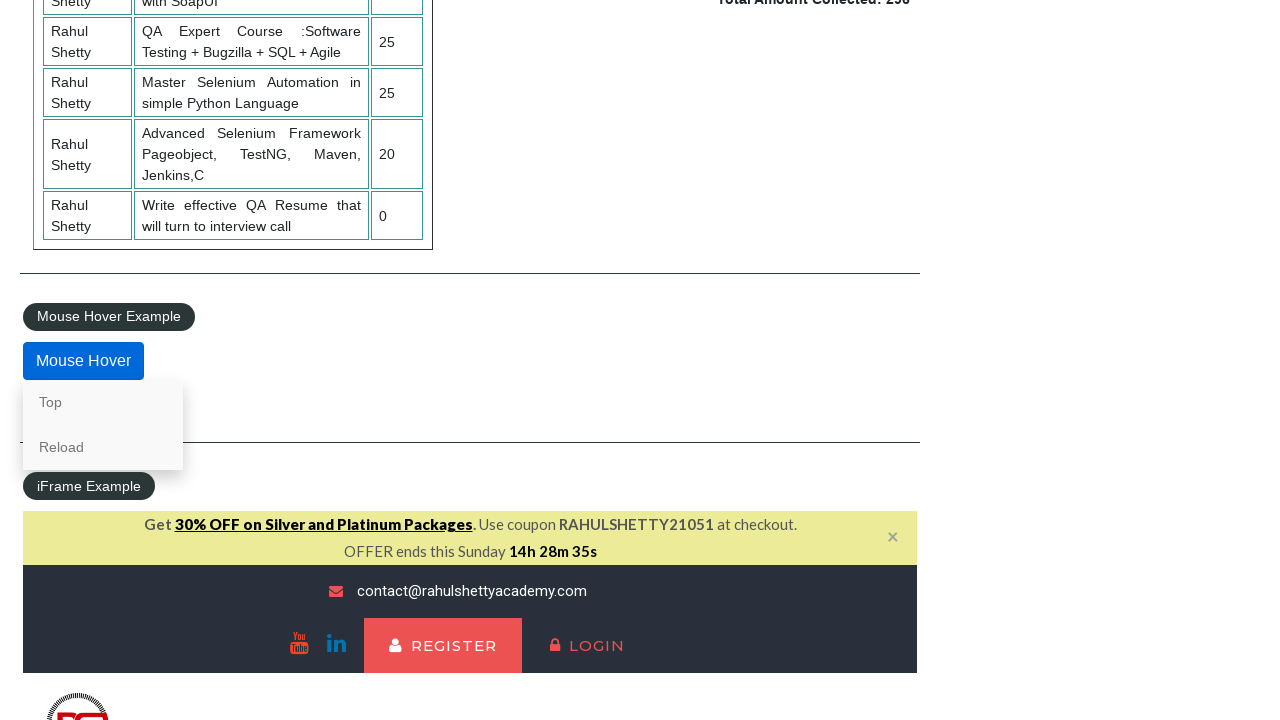

Clicked the Top link revealed by hover action at (103, 402) on [href="#top"]
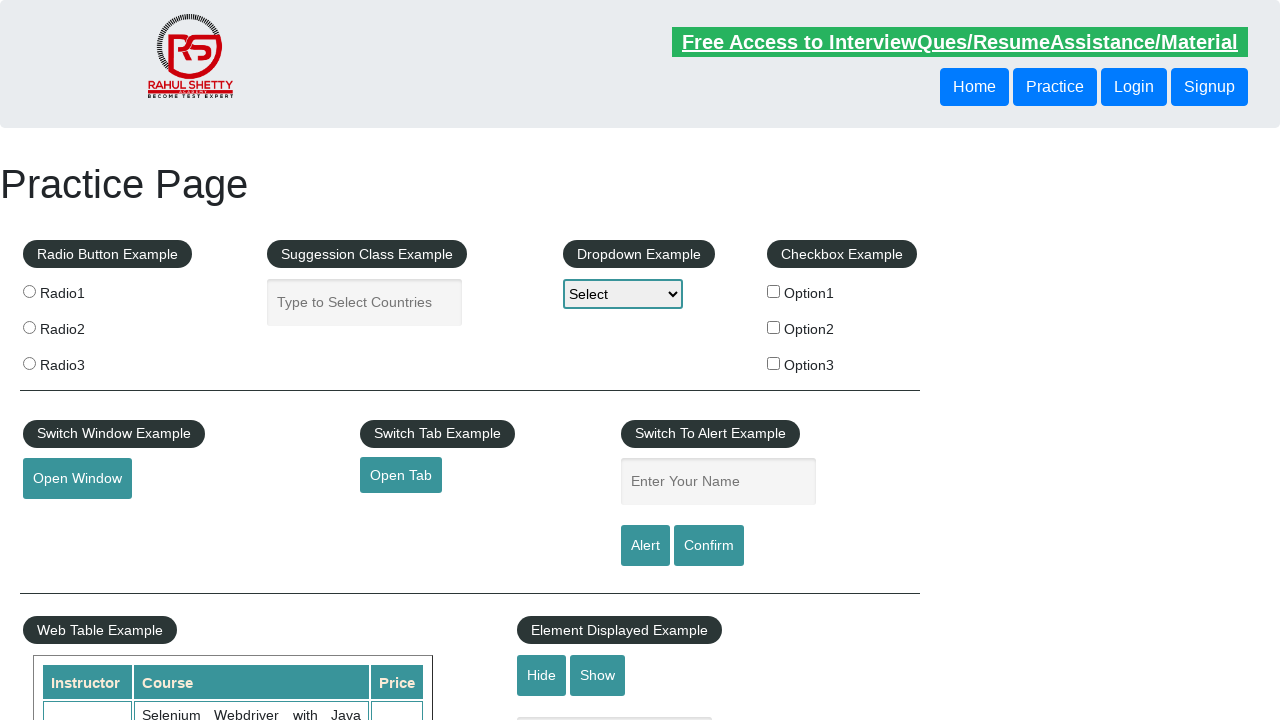

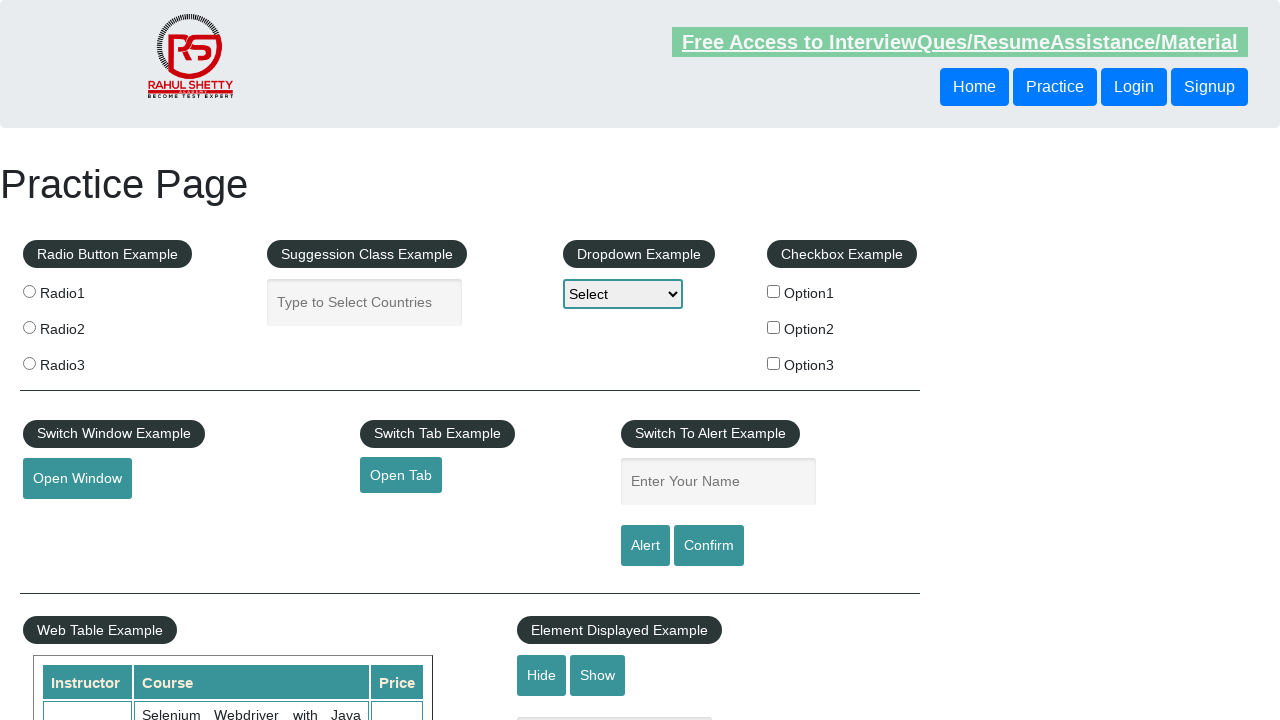